Navigates to the Maven repository page for the WebDriverManager artifact

Starting URL: https://mvnrepository.com/artifact/io.github.bonigarcia/webdrivermanager/5.9.2

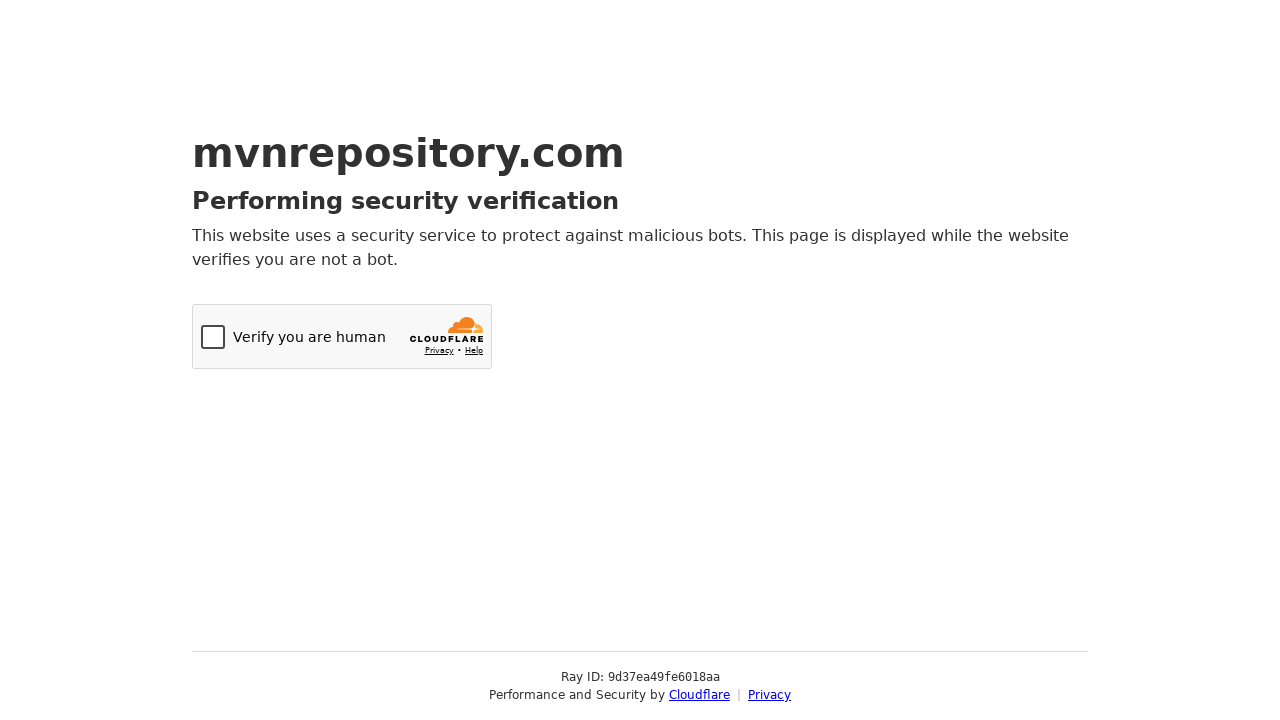

Navigated to Maven repository page for WebDriverManager artifact version 5.9.2
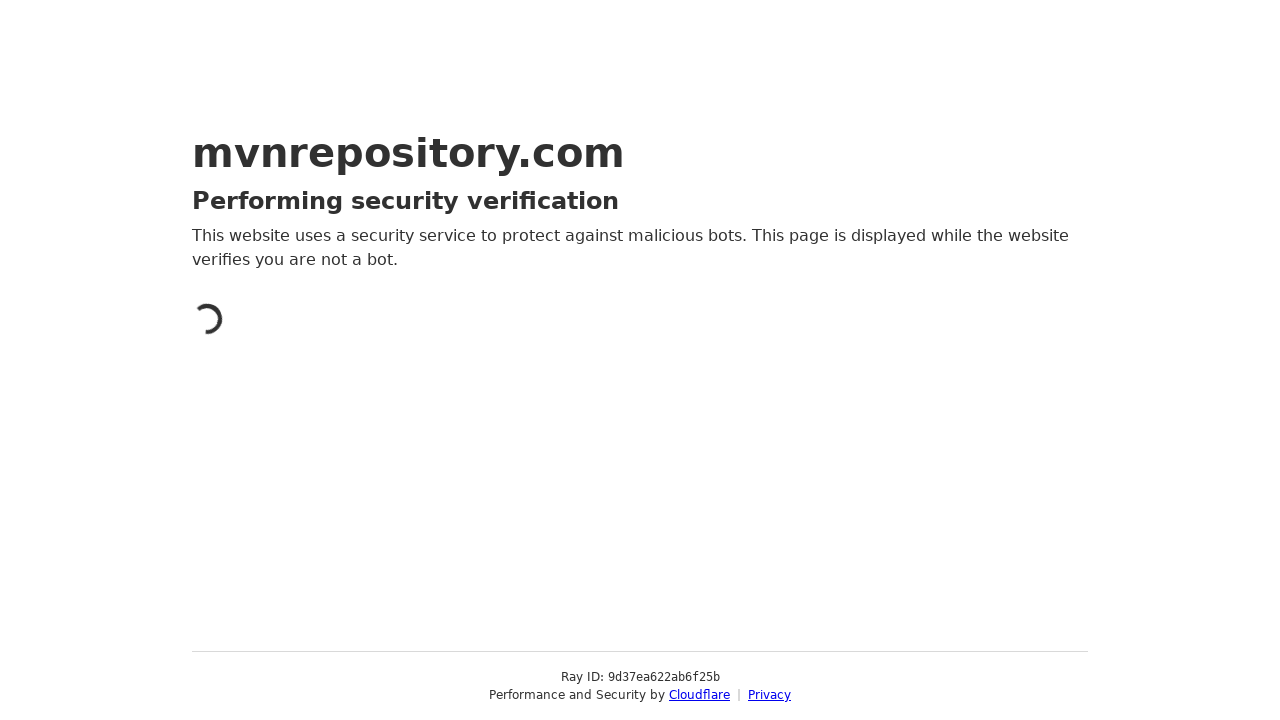

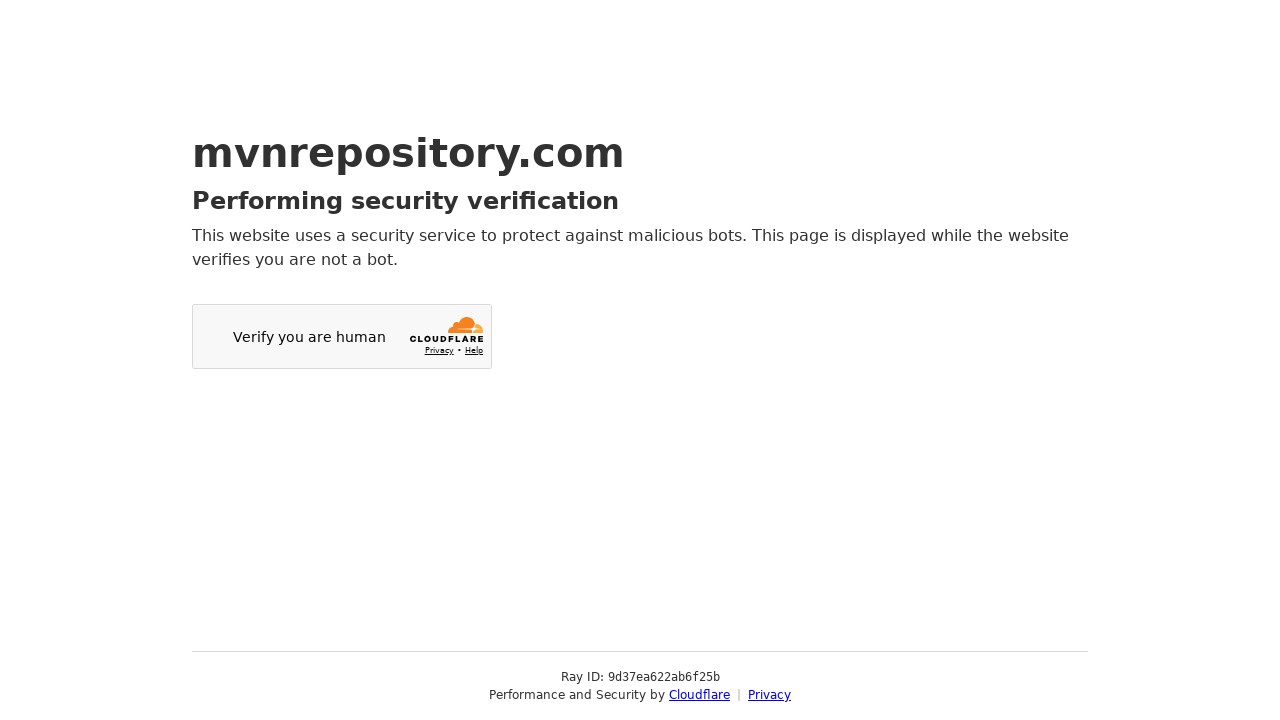